Tests JavaScript confirmation alert handling by clicking a button to trigger a confirmation dialog, accepting it, and verifying the result message displays on the page.

Starting URL: http://the-internet.herokuapp.com/javascript_alerts

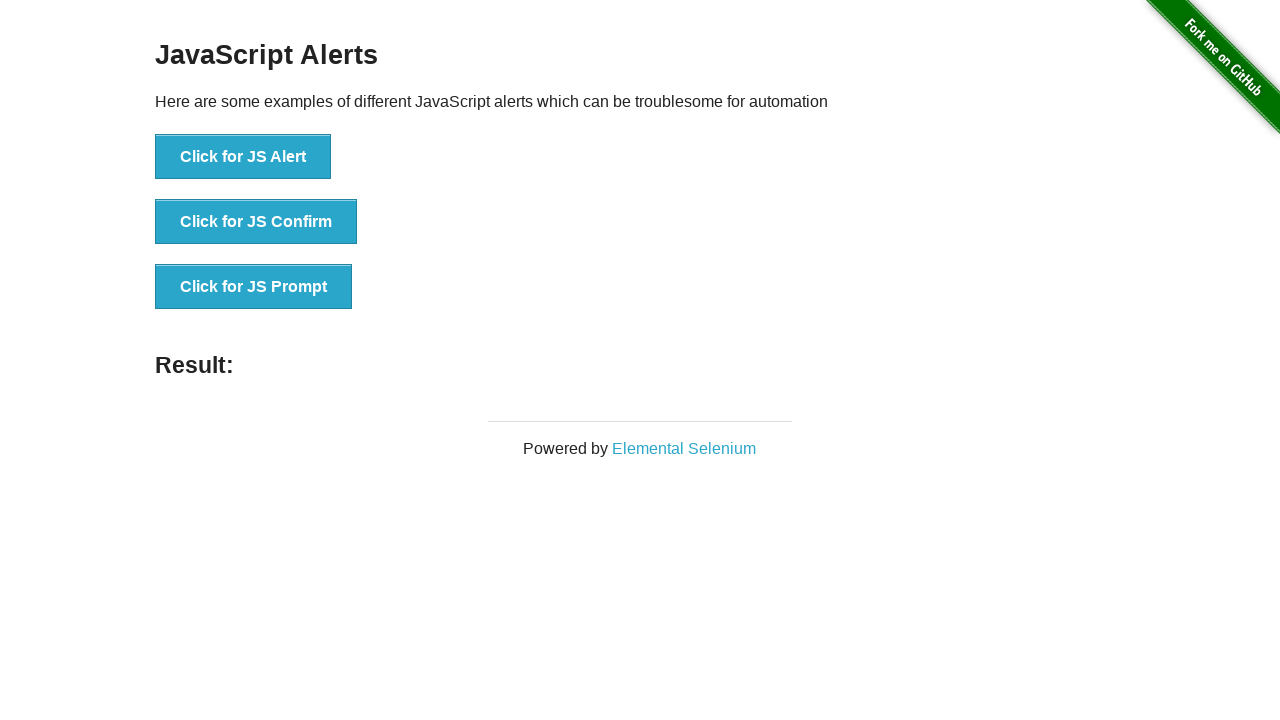

Set up dialog handler to accept confirmation alerts
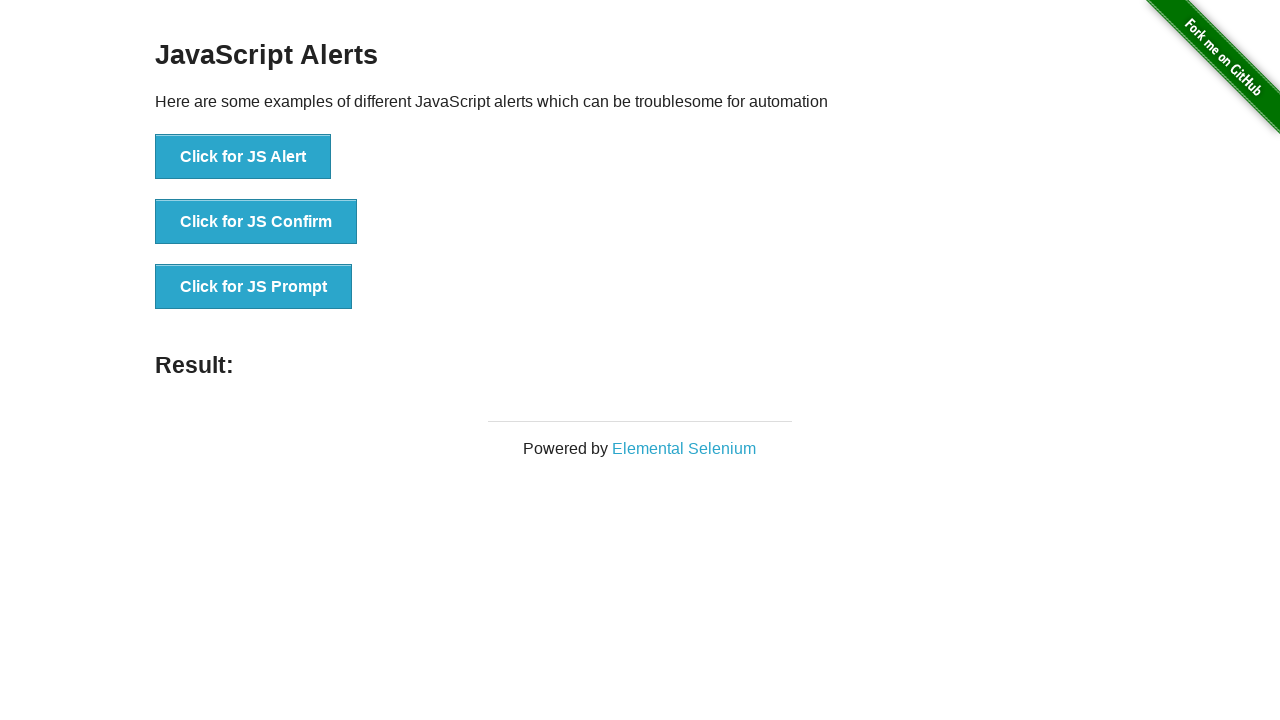

Clicked button to trigger JavaScript confirmation alert at (256, 222) on ul > li:nth-child(2) > button
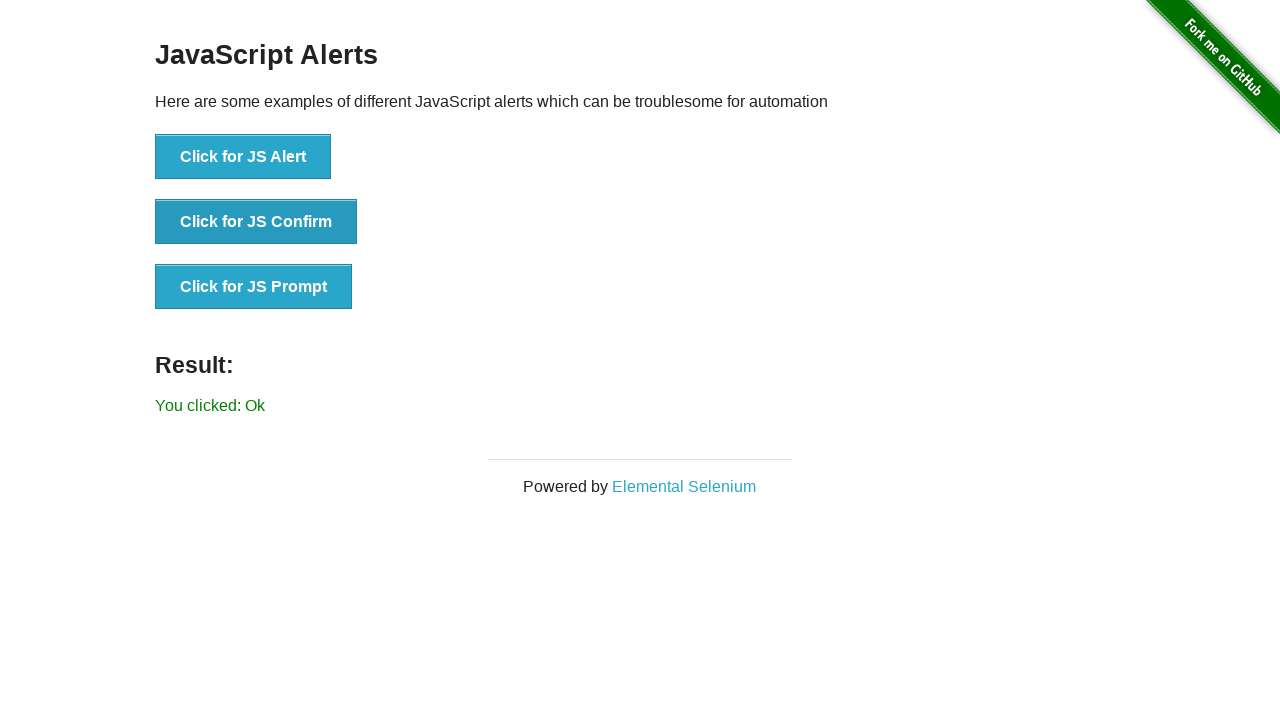

Result message element loaded on the page
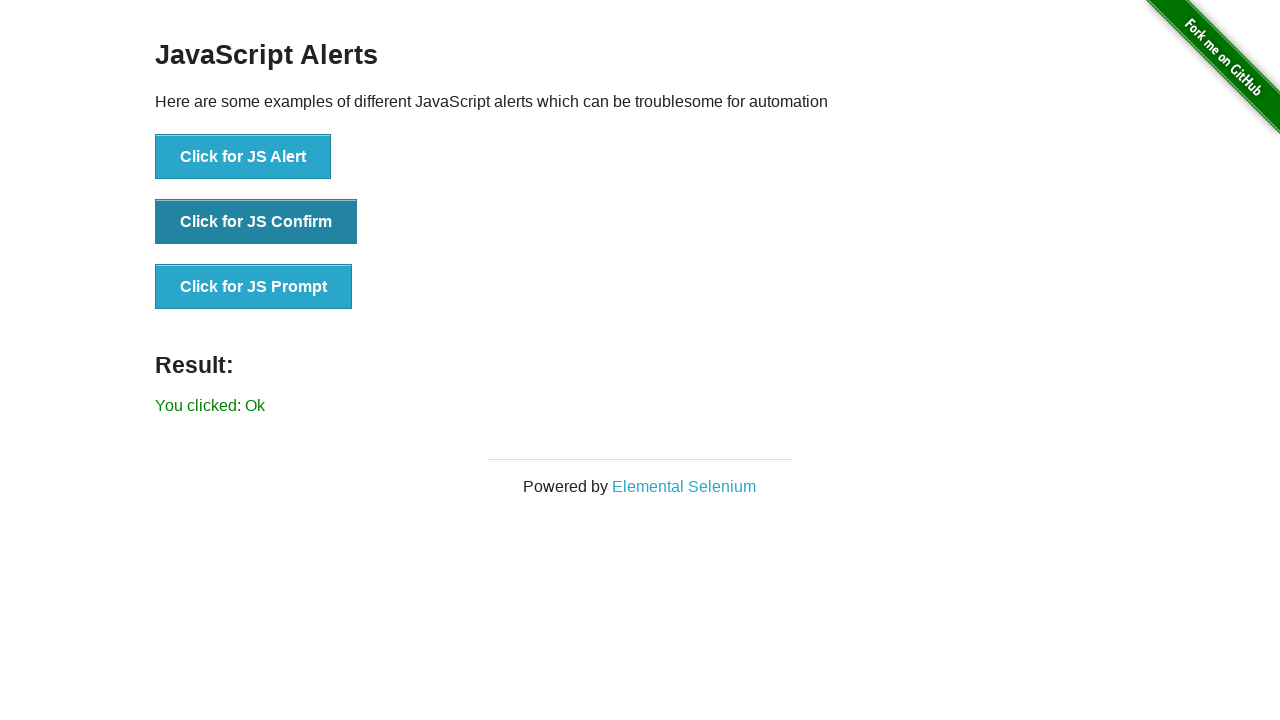

Retrieved result text content
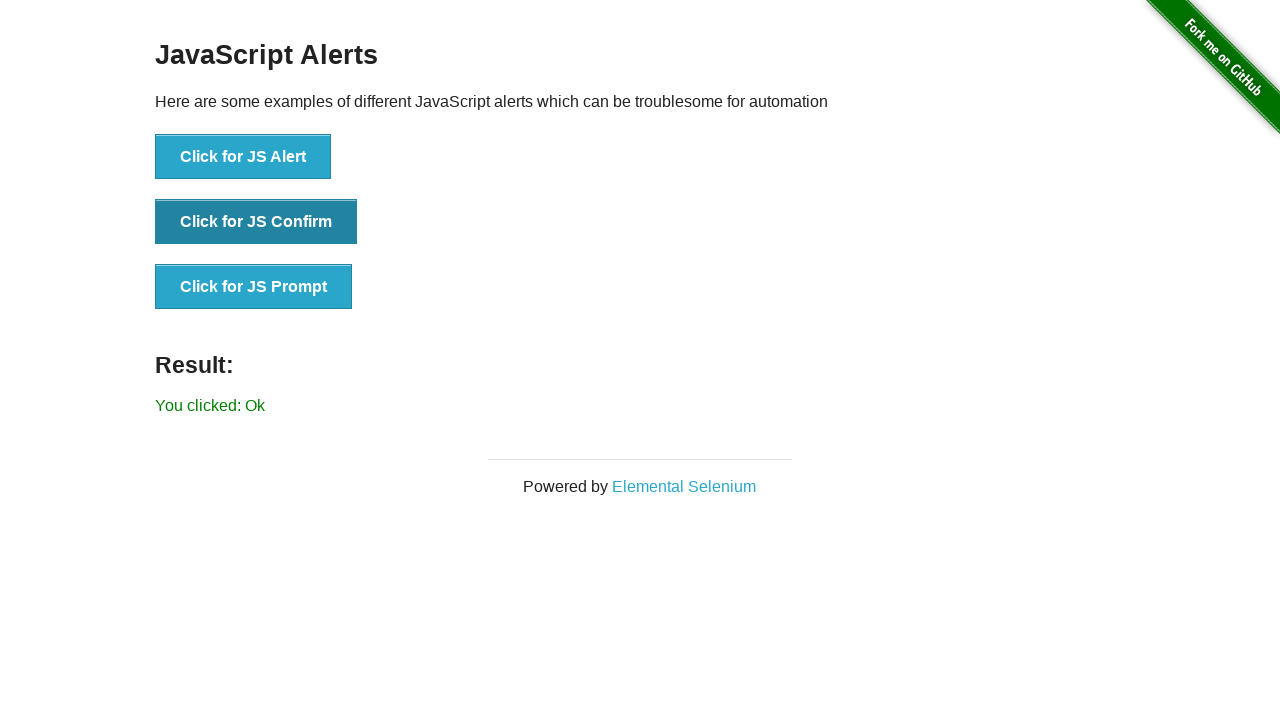

Verified result text matches expected message 'You clicked: Ok'
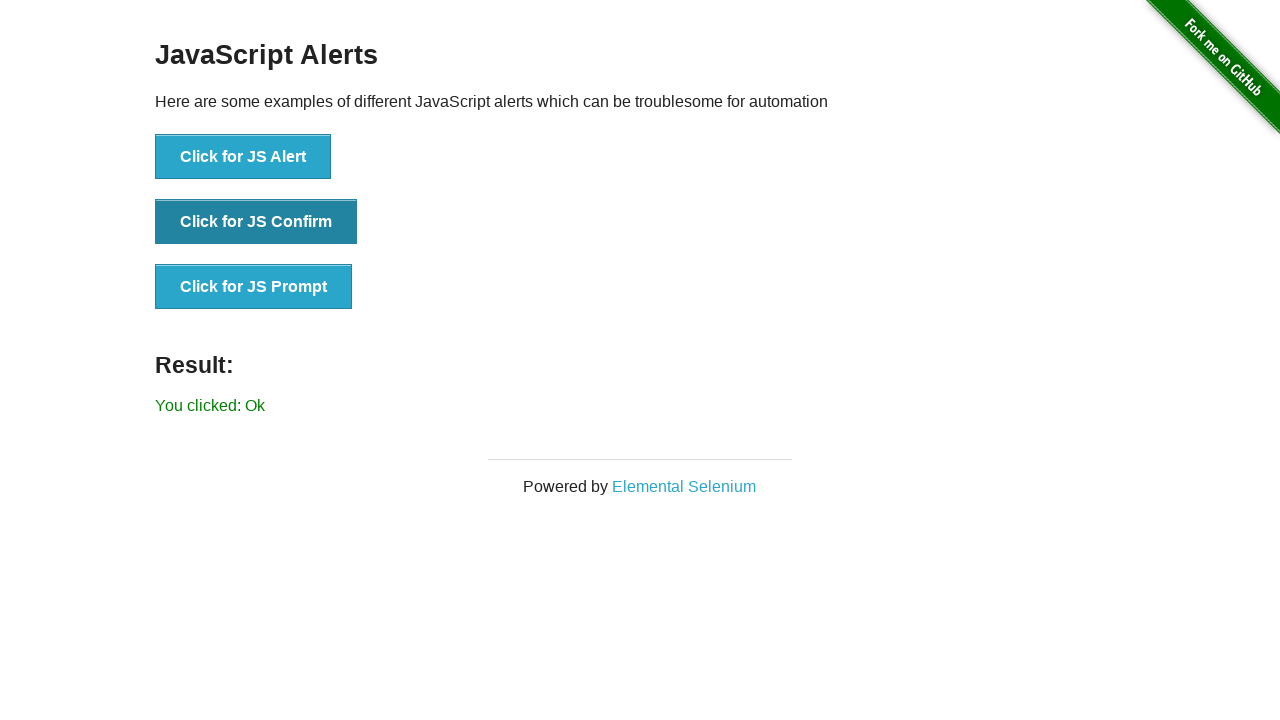

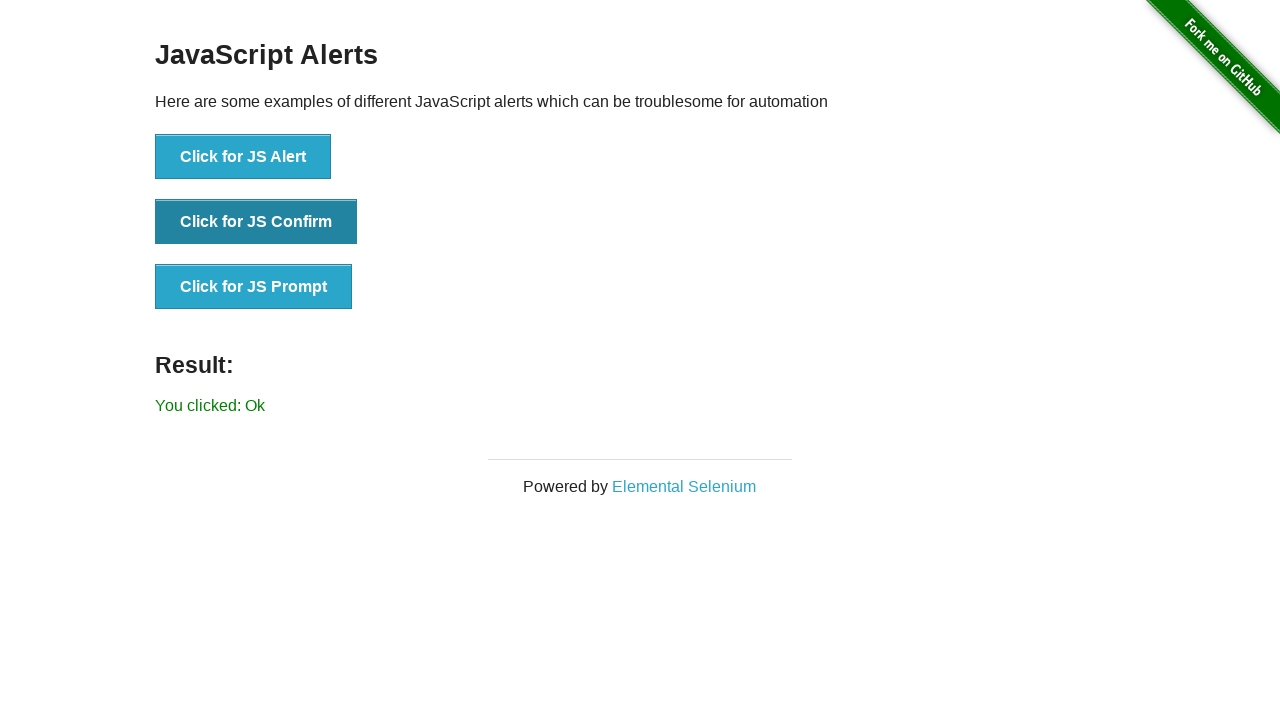